Navigates to a locators example page and verifies that a button element has the expected value attribute "This is also a button"

Starting URL: https://kristinek.github.io/site/examples/locators

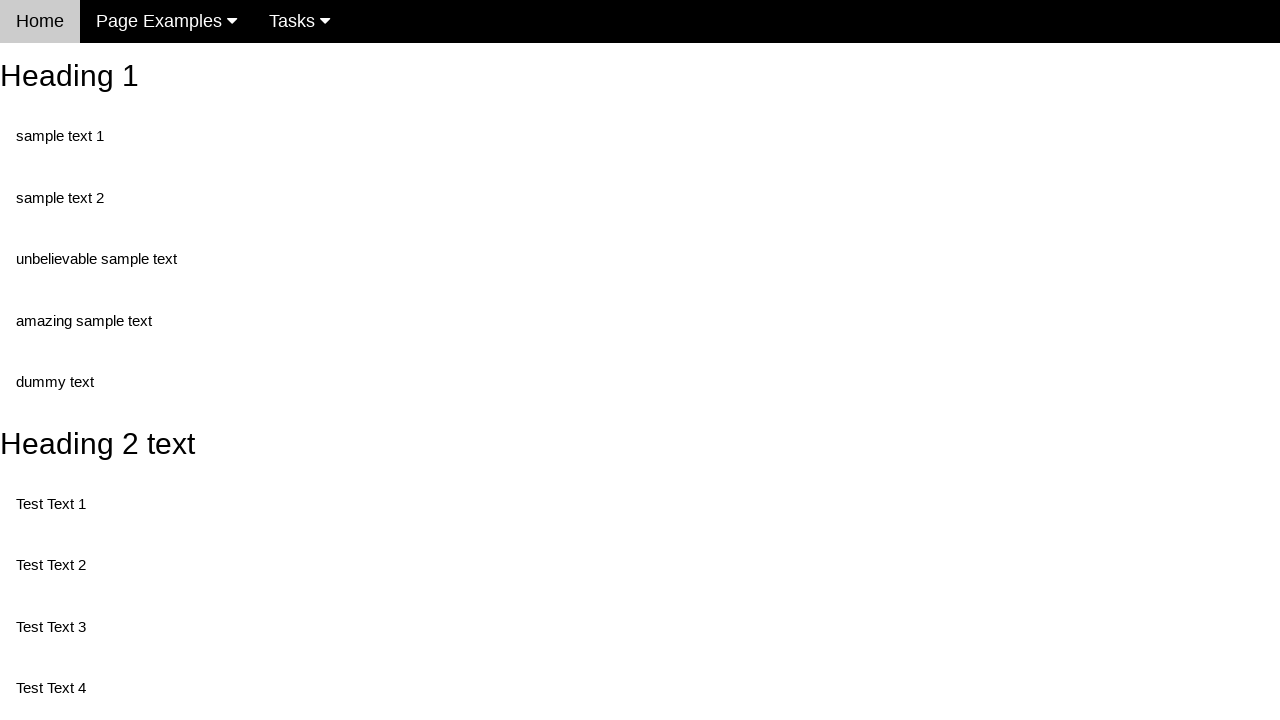

Navigated to locators example page
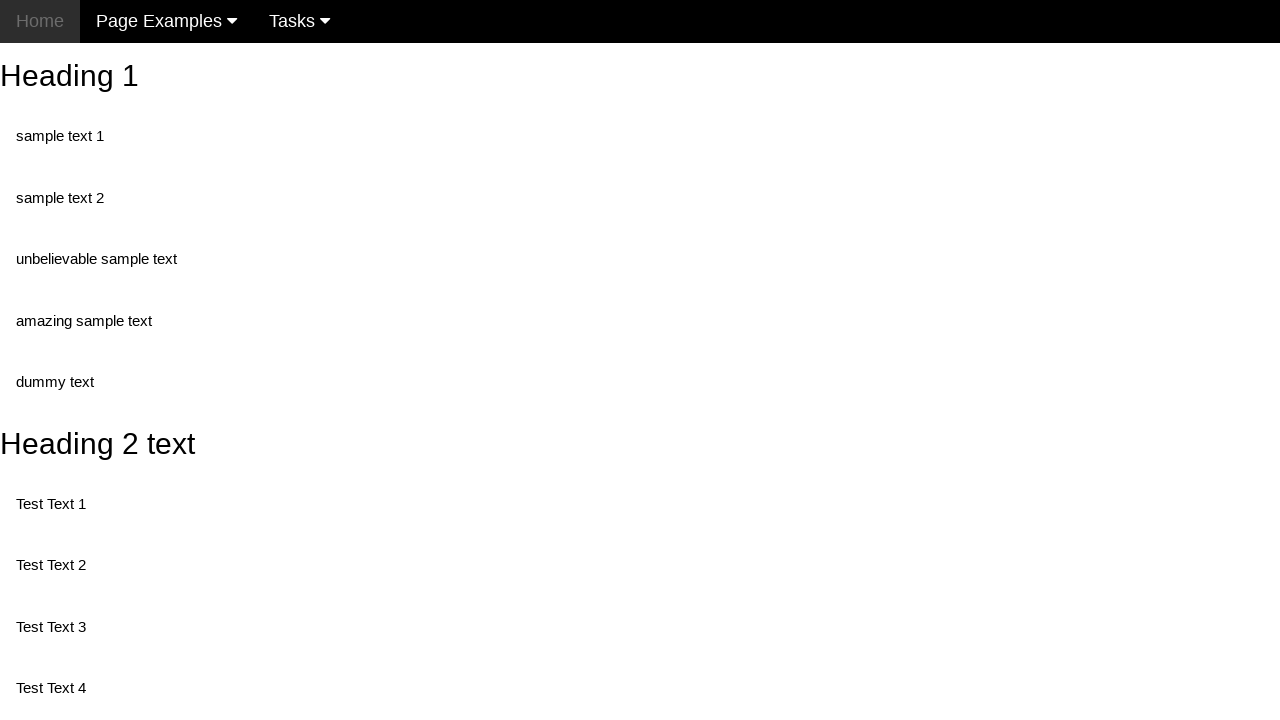

Located button element with name 'randomButton2'
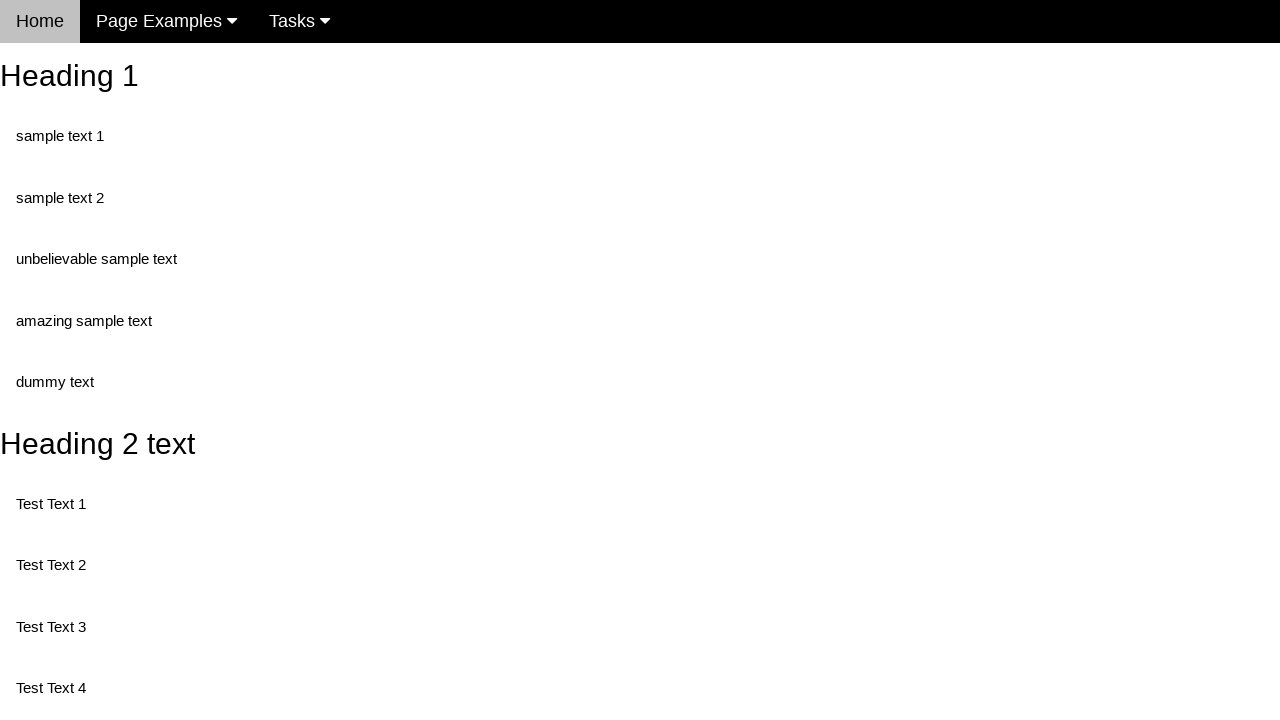

Retrieved button value attribute: 'This is also a button'
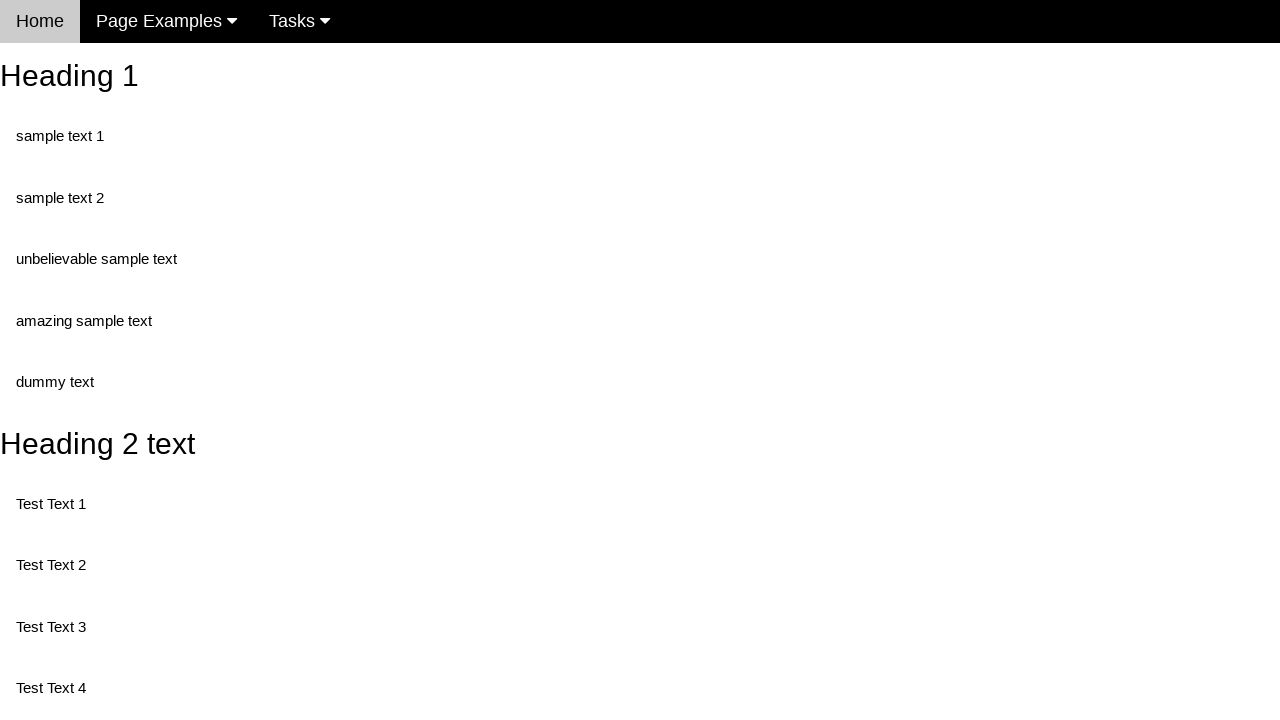

Verified button value attribute matches expected value 'This is also a button'
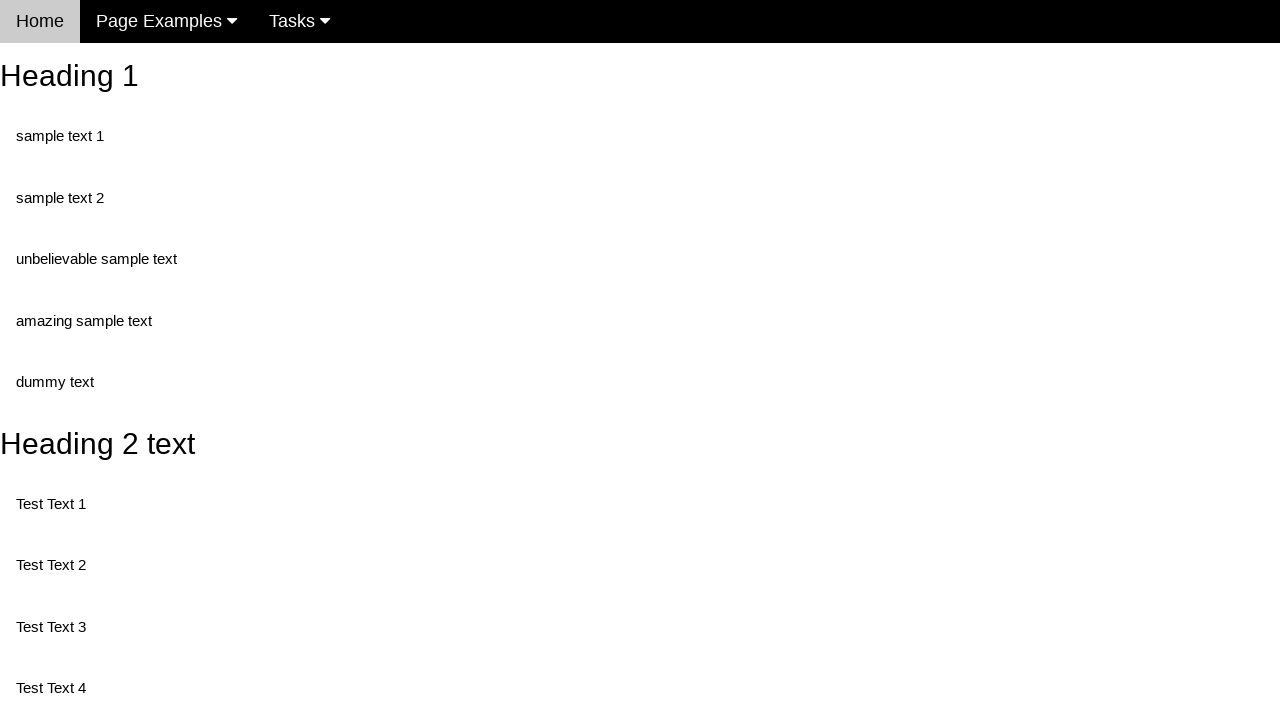

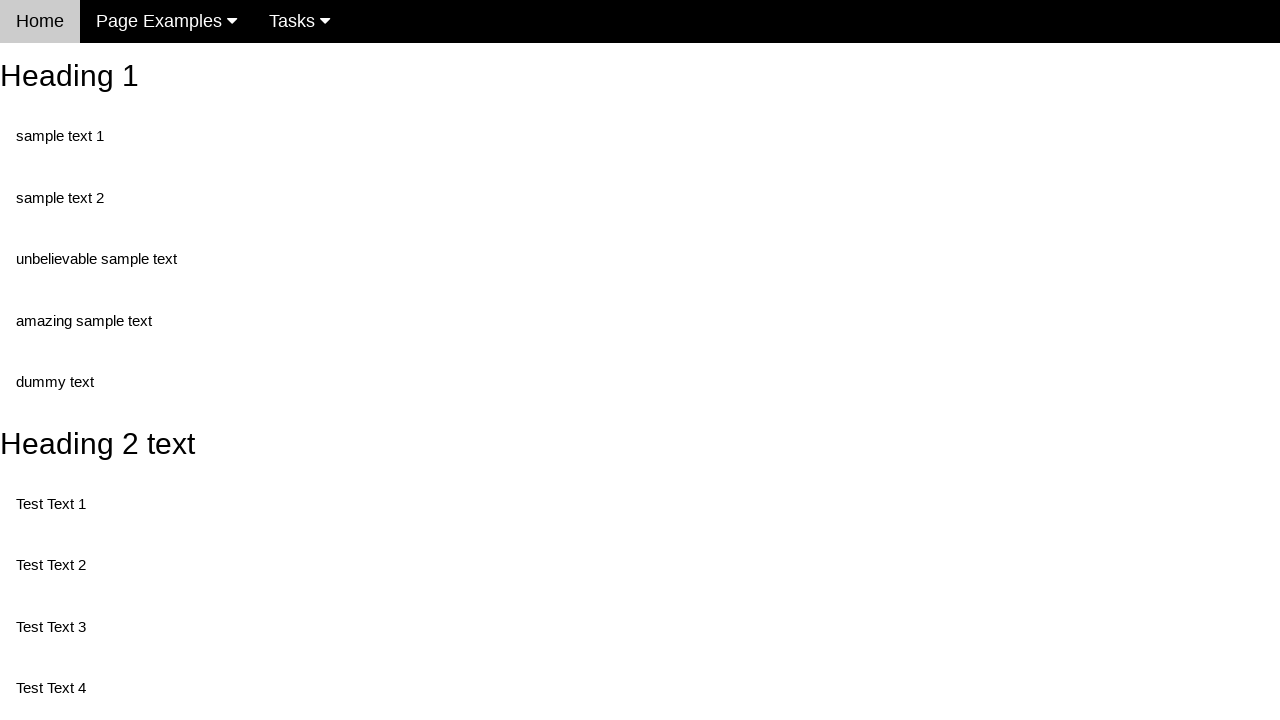